Tests the bank card builder page by clicking the generate cards button and verifying that card data appears on the page.

Starting URL: https://ddu1222.github.io/bankcard-validator/bcBuilder.html

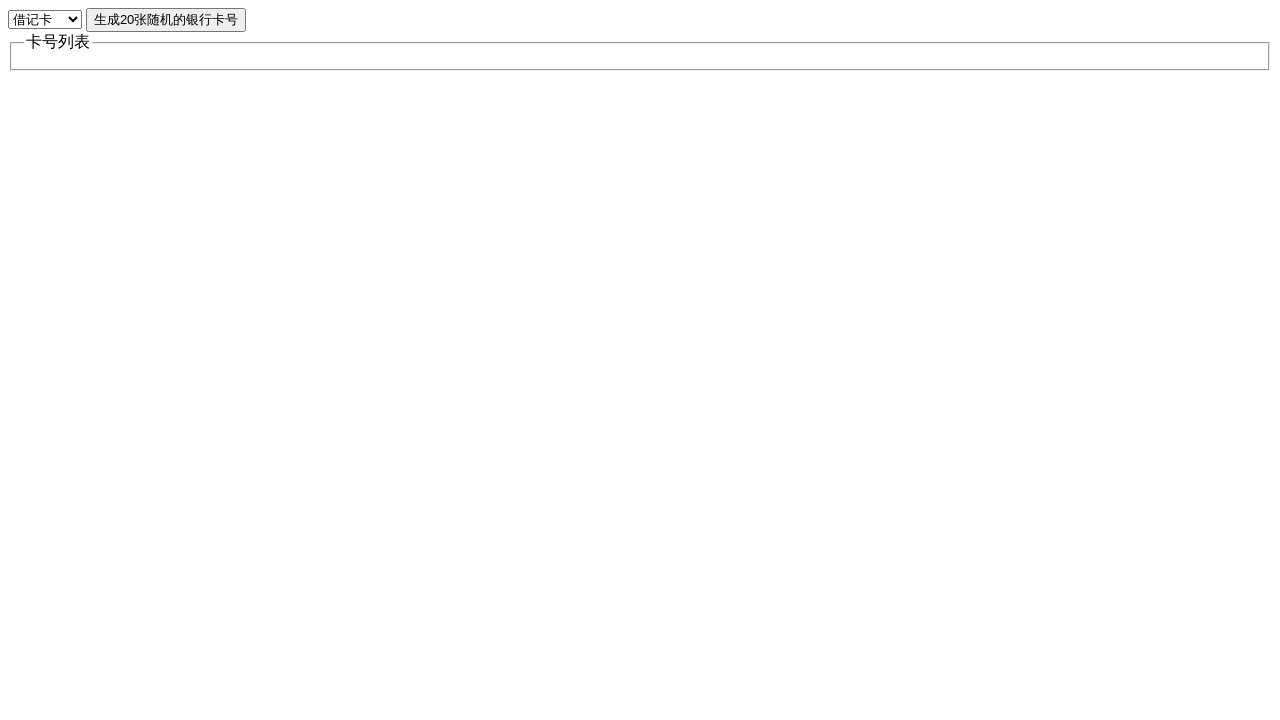

Clicked the generate cards button at (166, 20) on xpath=//button[@onclick='getCards()']
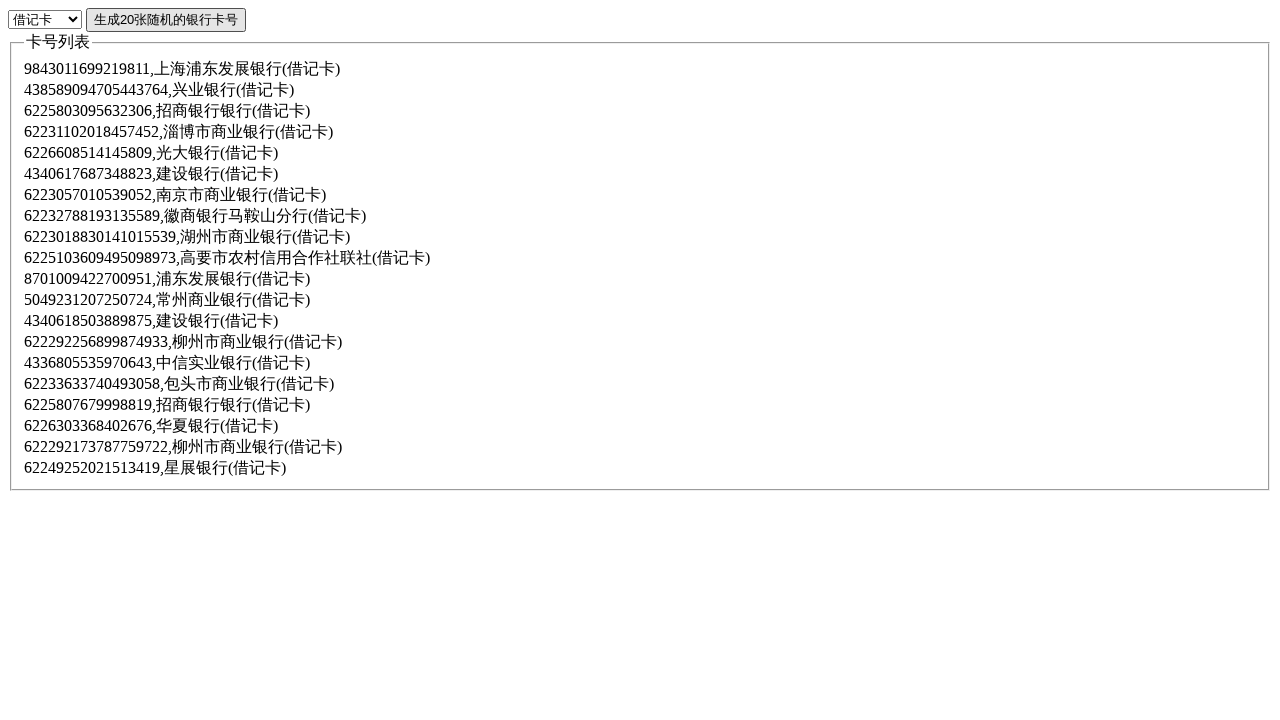

Card data appeared on the page
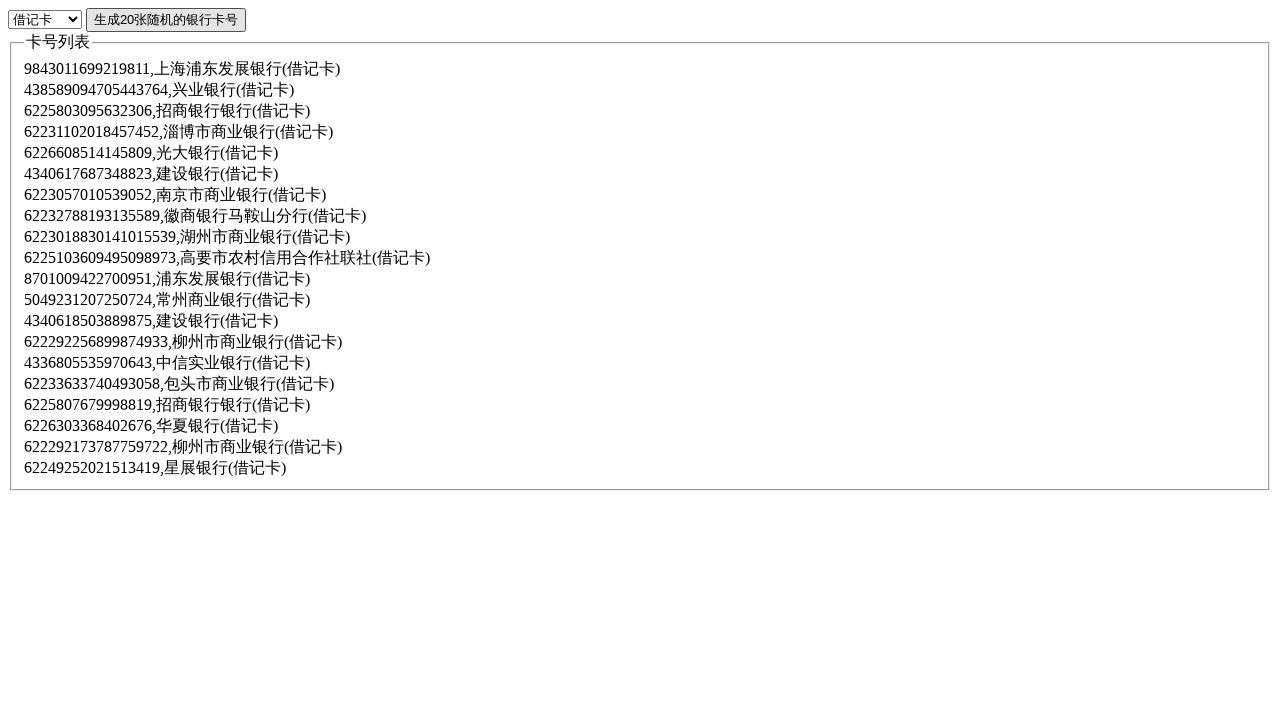

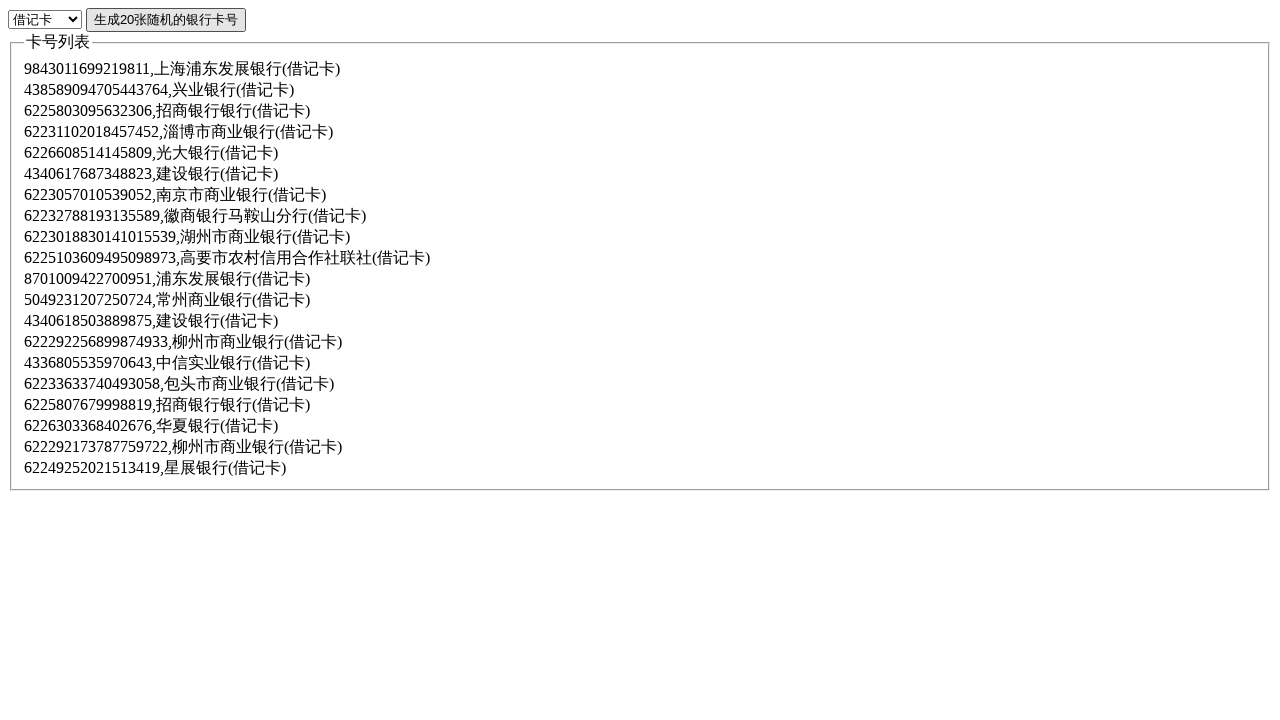